Tests JavaScript alert functionality by triggering an alert, verifying its text, and accepting it

Starting URL: https://automationfc.github.io/basic-form/index.html

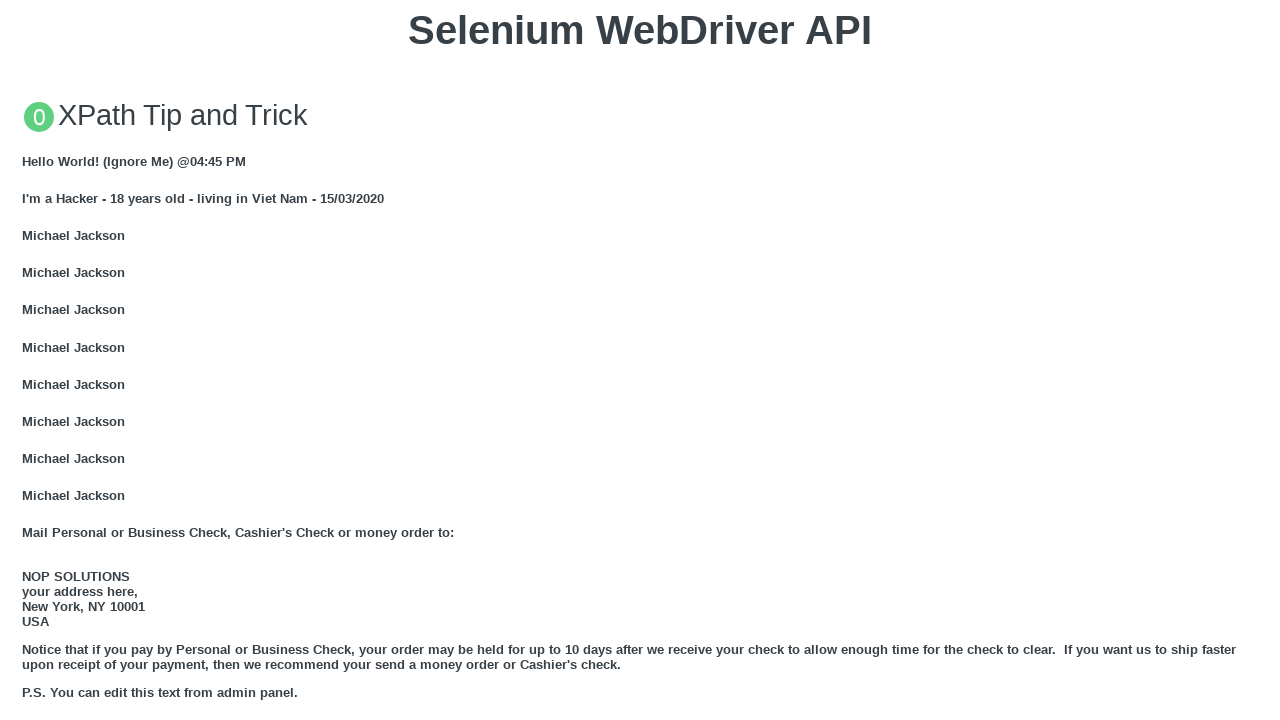

Navigated to automation test page
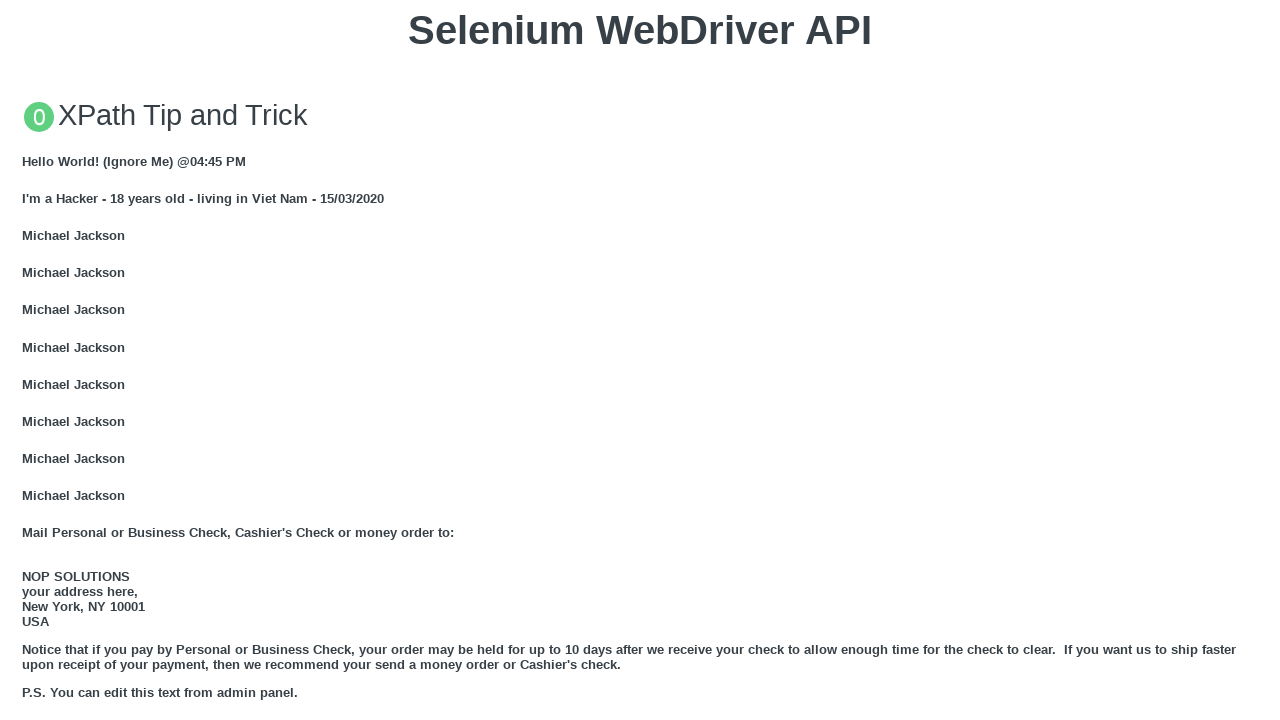

Clicked button to trigger JavaScript alert at (640, 360) on xpath=//button[text()='Click for JS Alert']
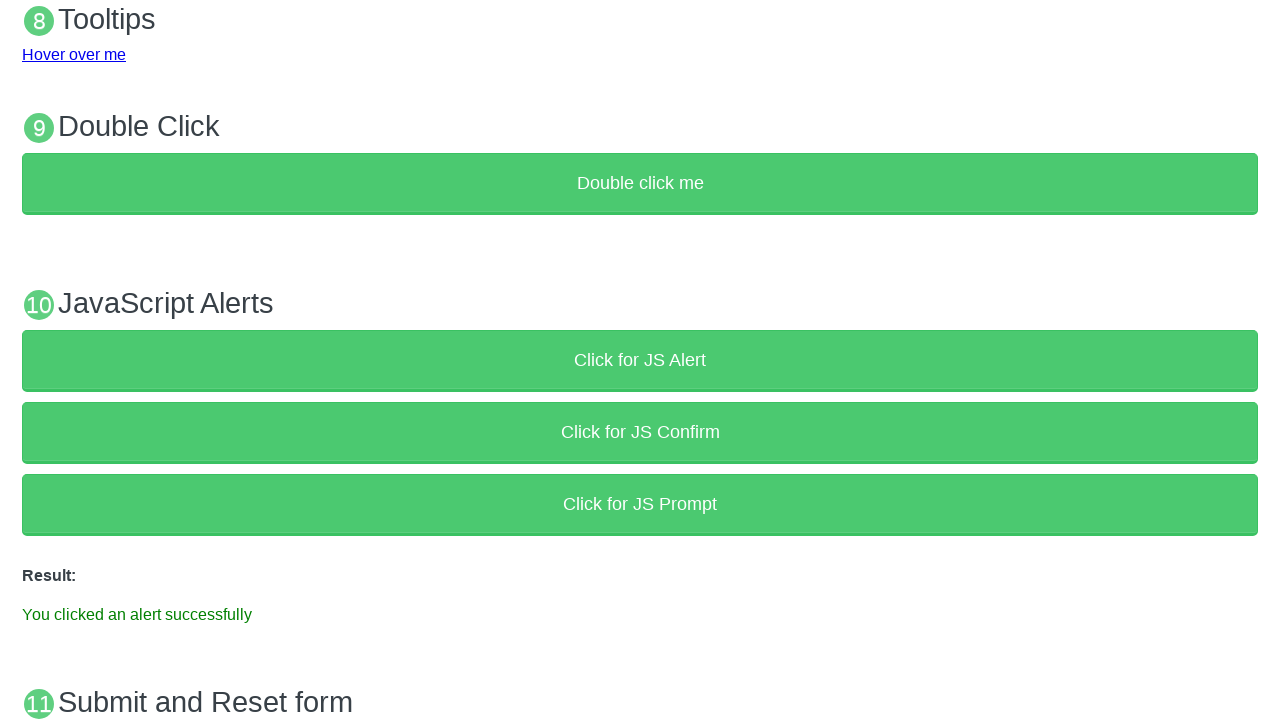

Set up alert handler to accept the dialog
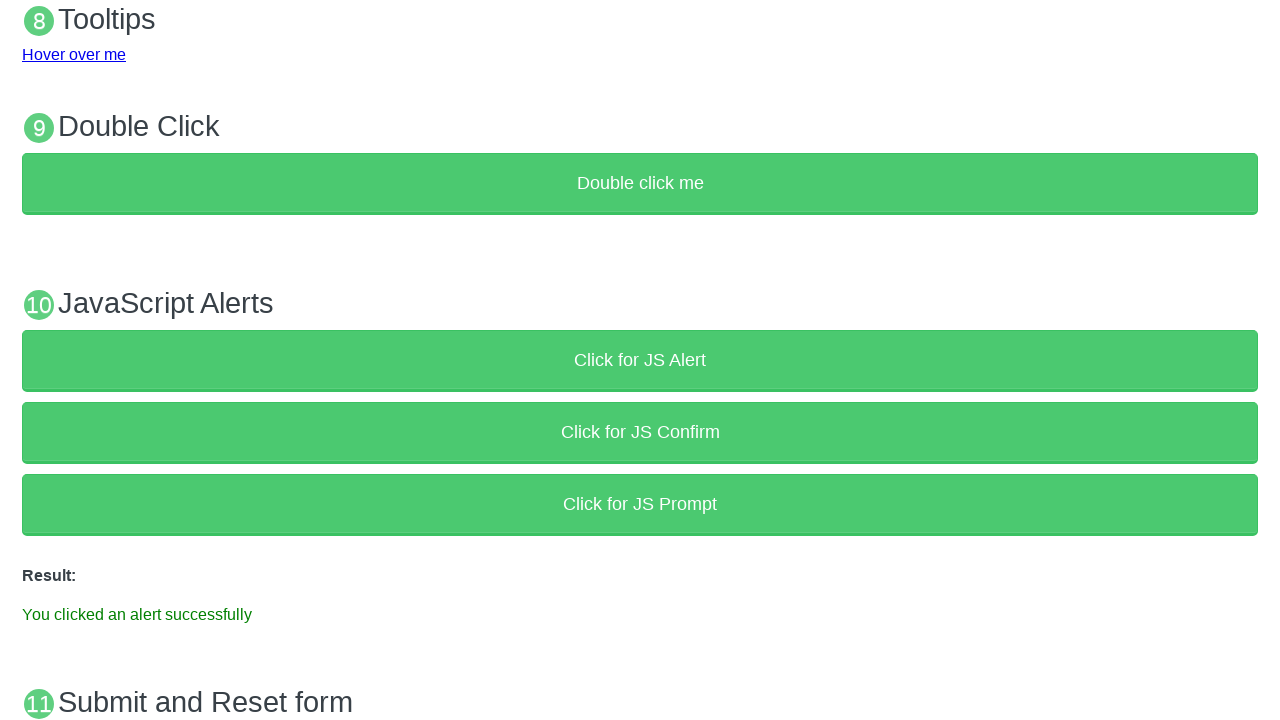

Waited for result message to appear
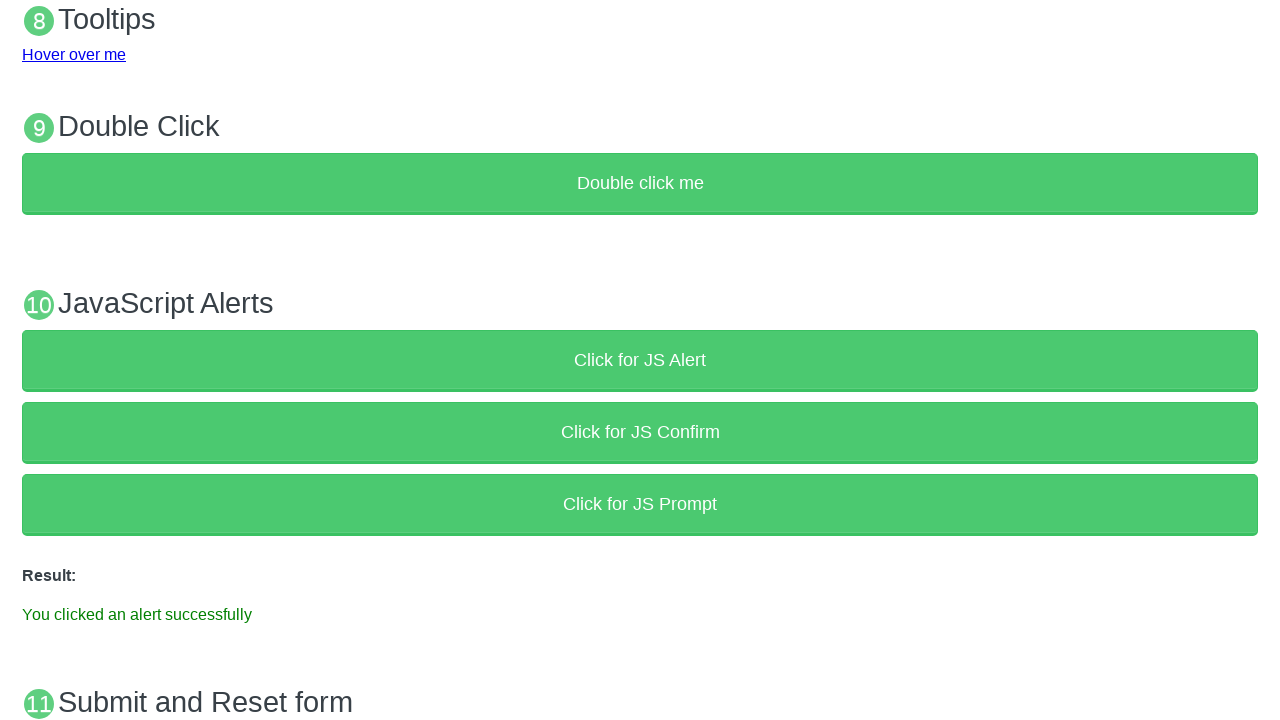

Verified success message displayed after accepting alert
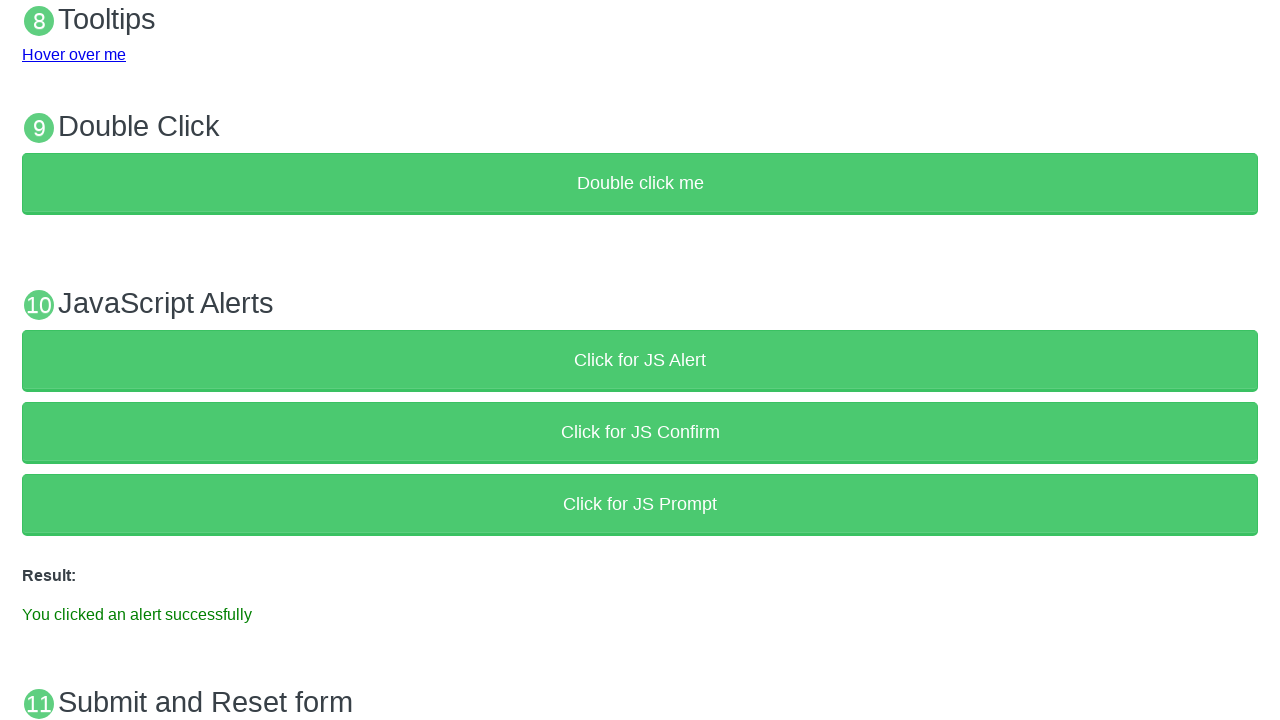

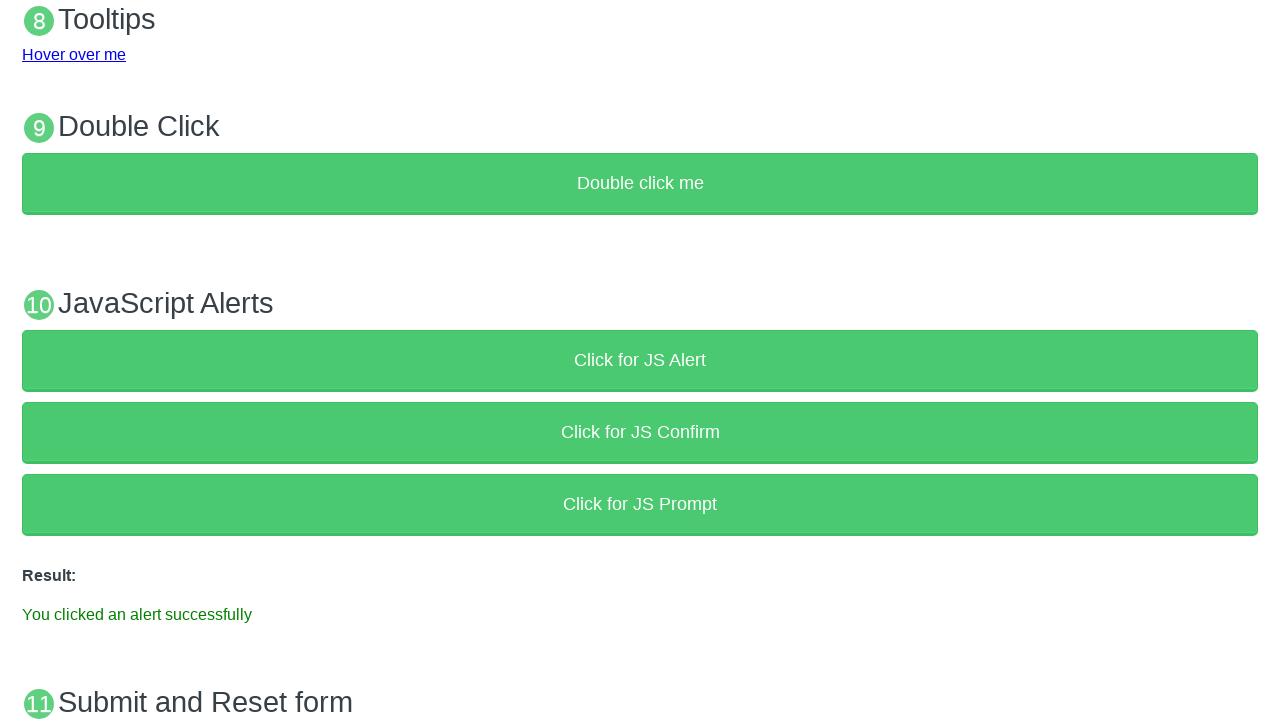